Navigates to an inputs page and clicks the Home link to verify navigation works correctly

Starting URL: https://practice.cydeo.com/inputs

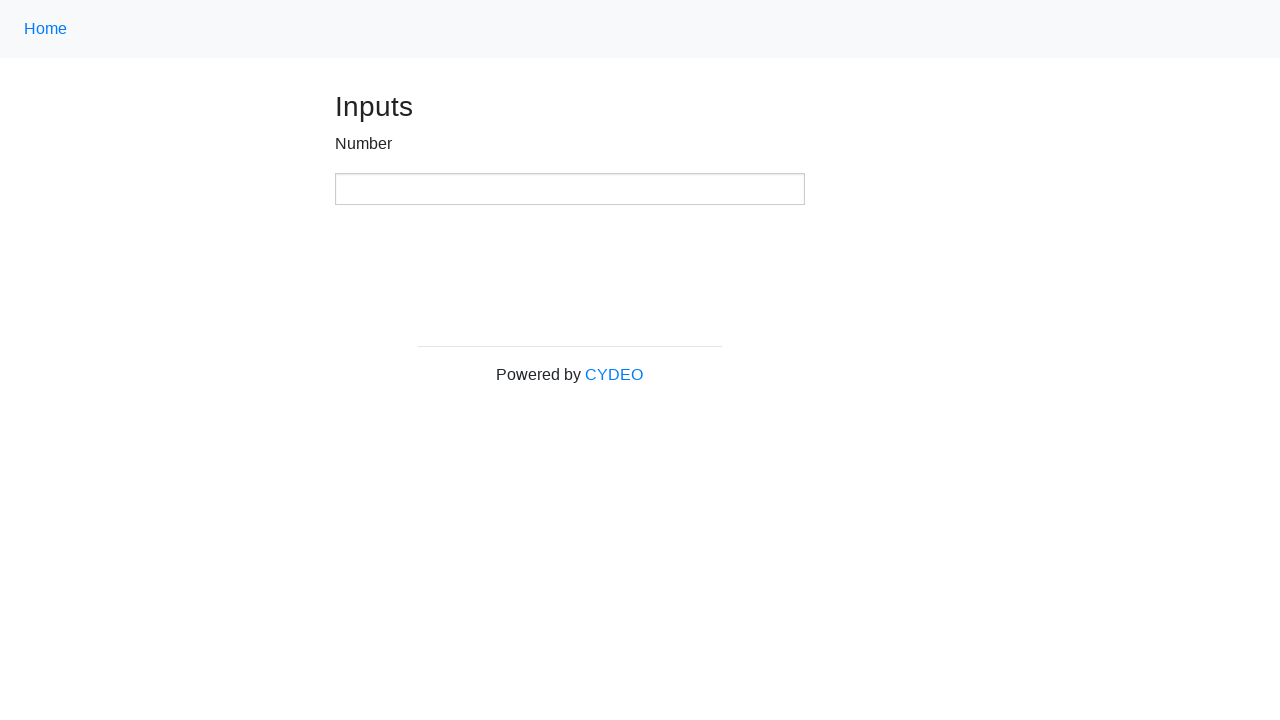

Clicked Home link using CSS selector 'a.nav-link' at (46, 29) on a.nav-link
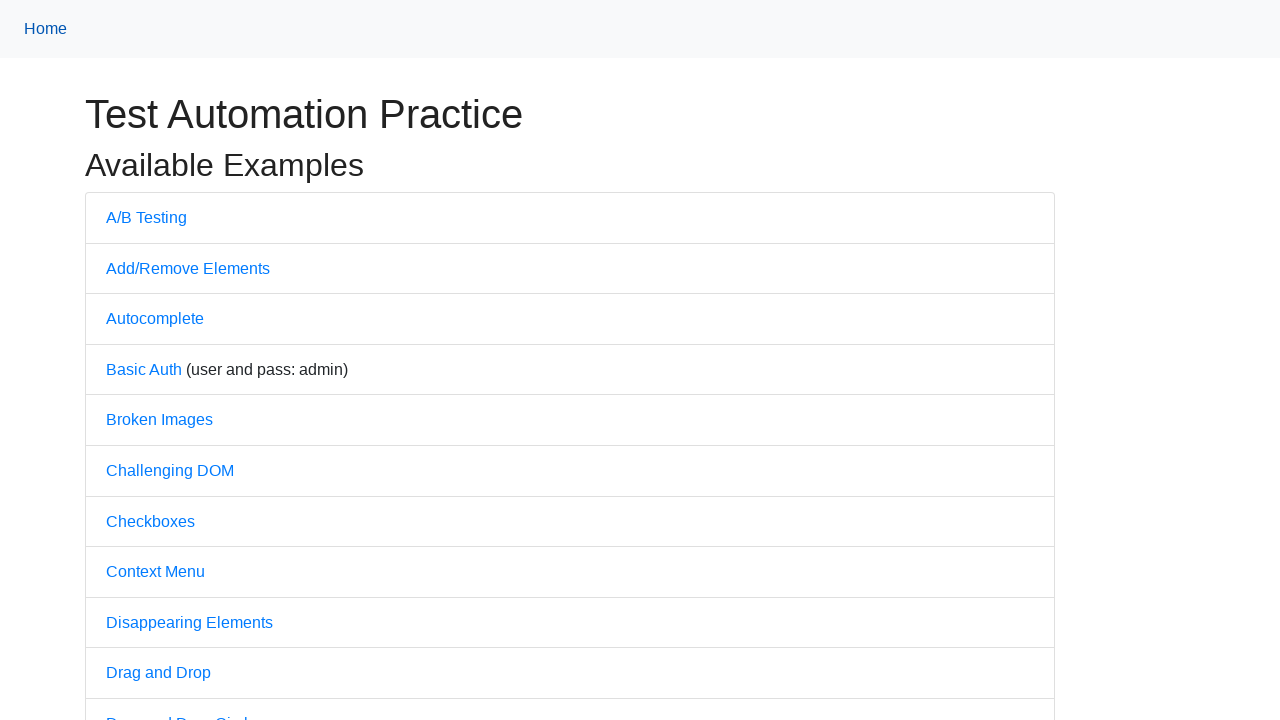

Waited for page to load after clicking Home link
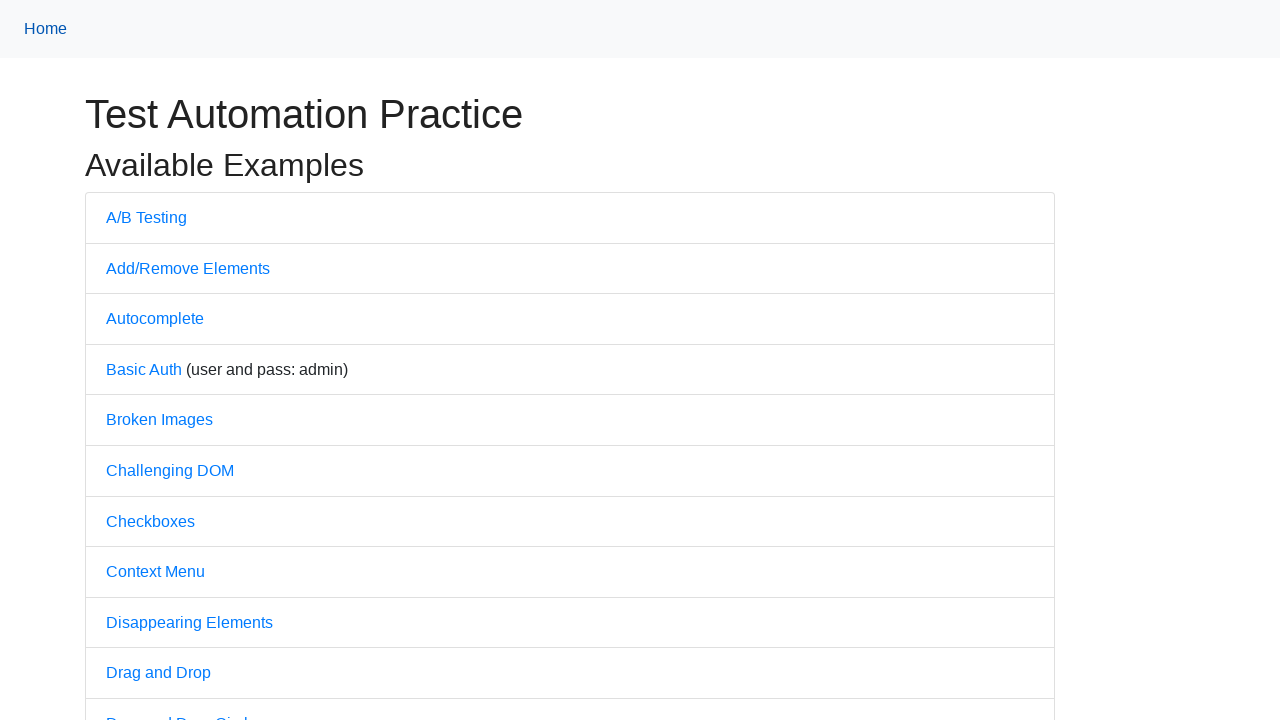

Verified page title is 'Practice' - navigation successful
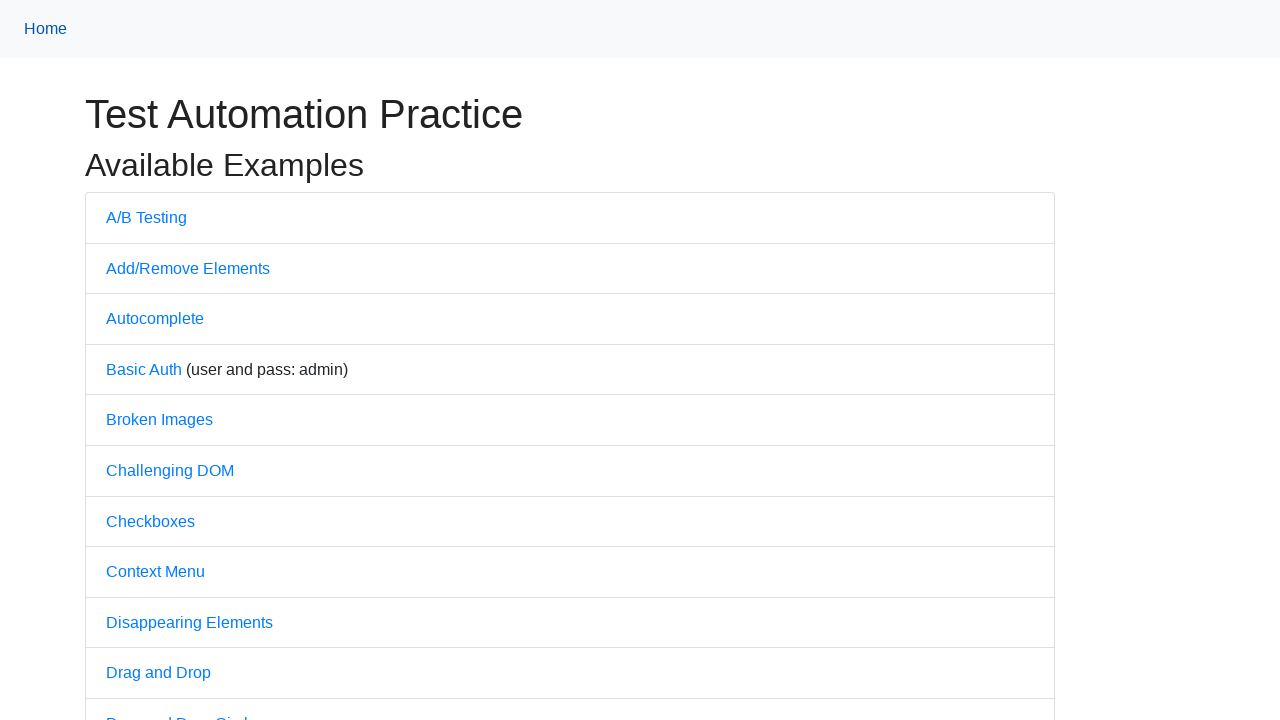

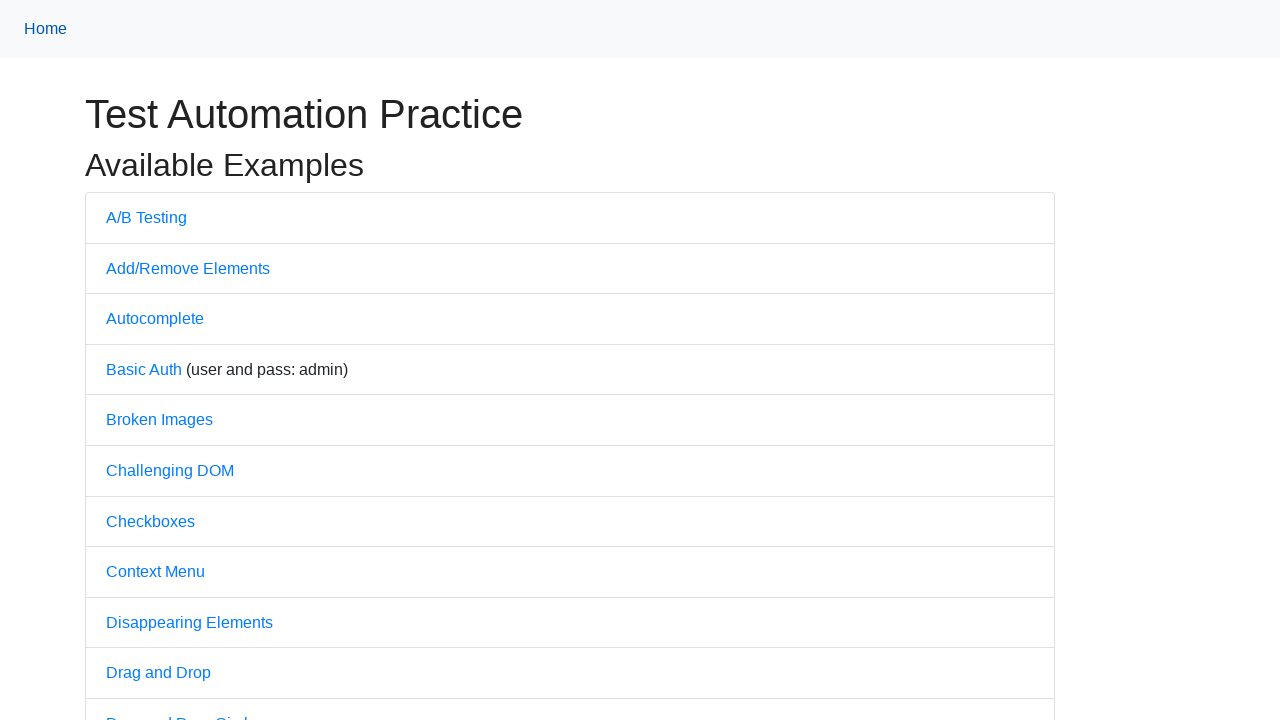